Solves a mathematical challenge by extracting a value from an element attribute, calculating a result, and submitting a form with checkboxes

Starting URL: http://suninjuly.github.io/get_attribute.html

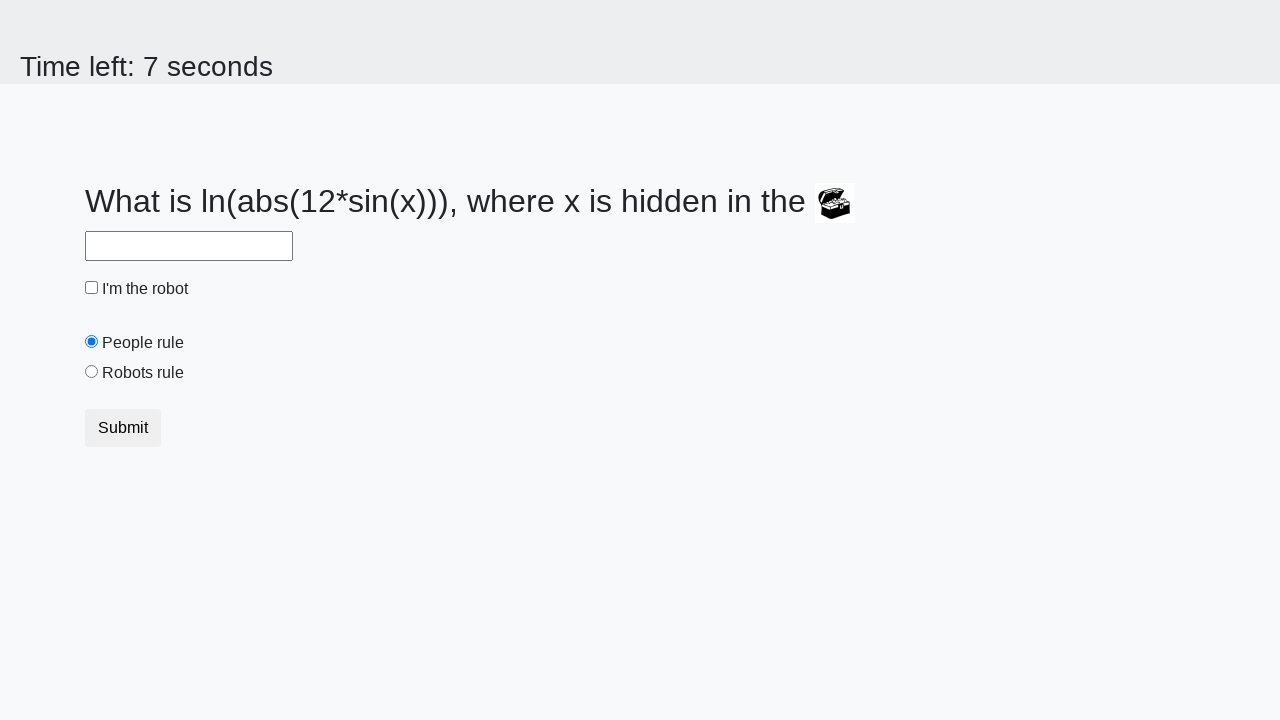

Located treasure element
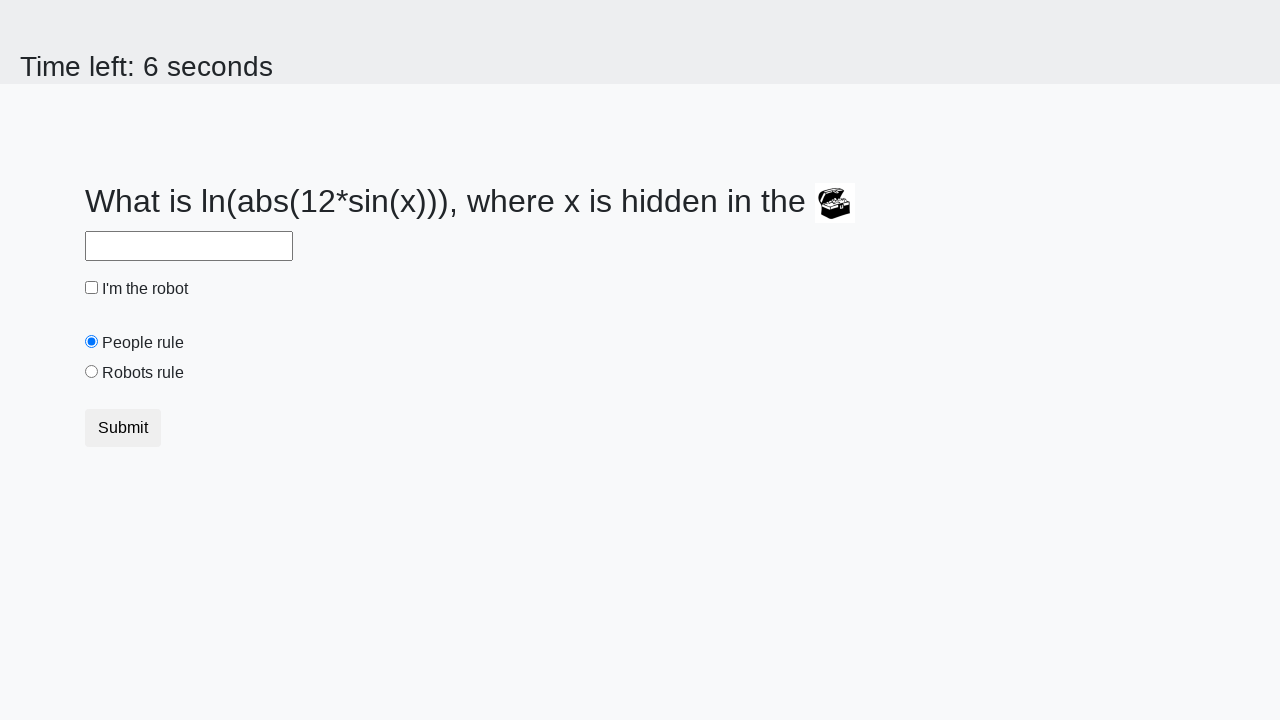

Extracted valuex attribute from treasure element: 983
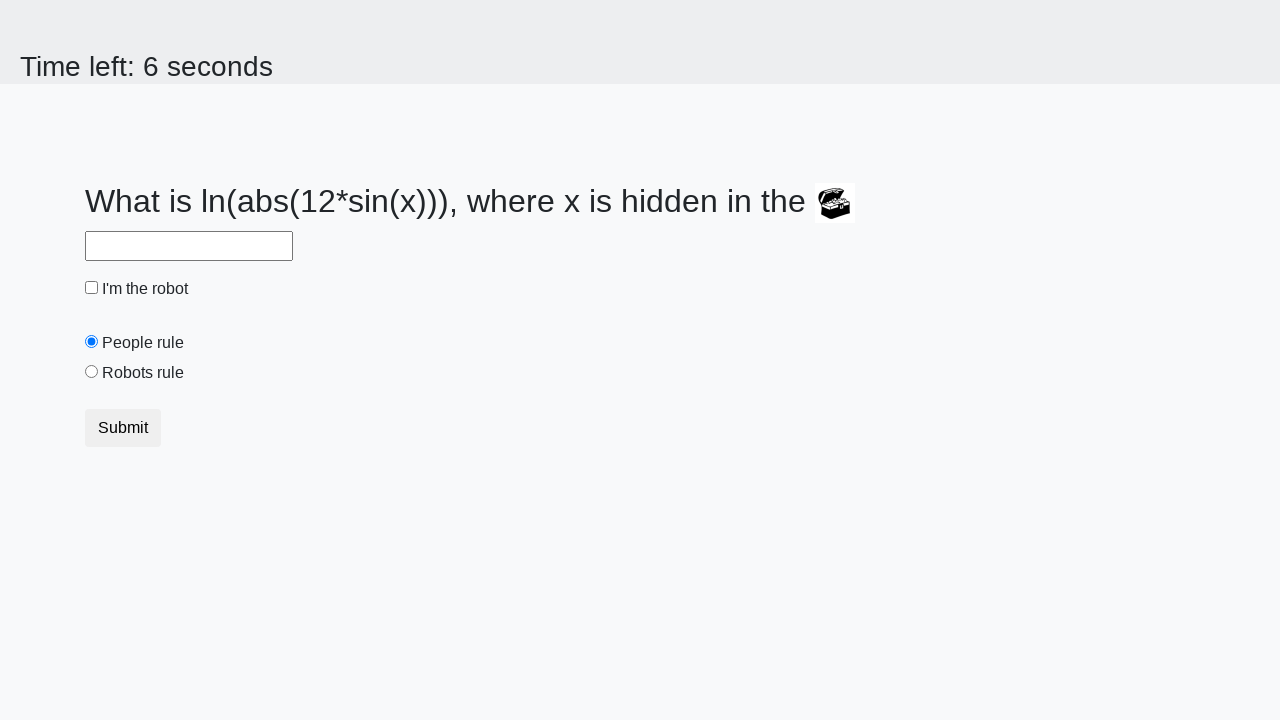

Calculated result using formula: 1.3238110031416548
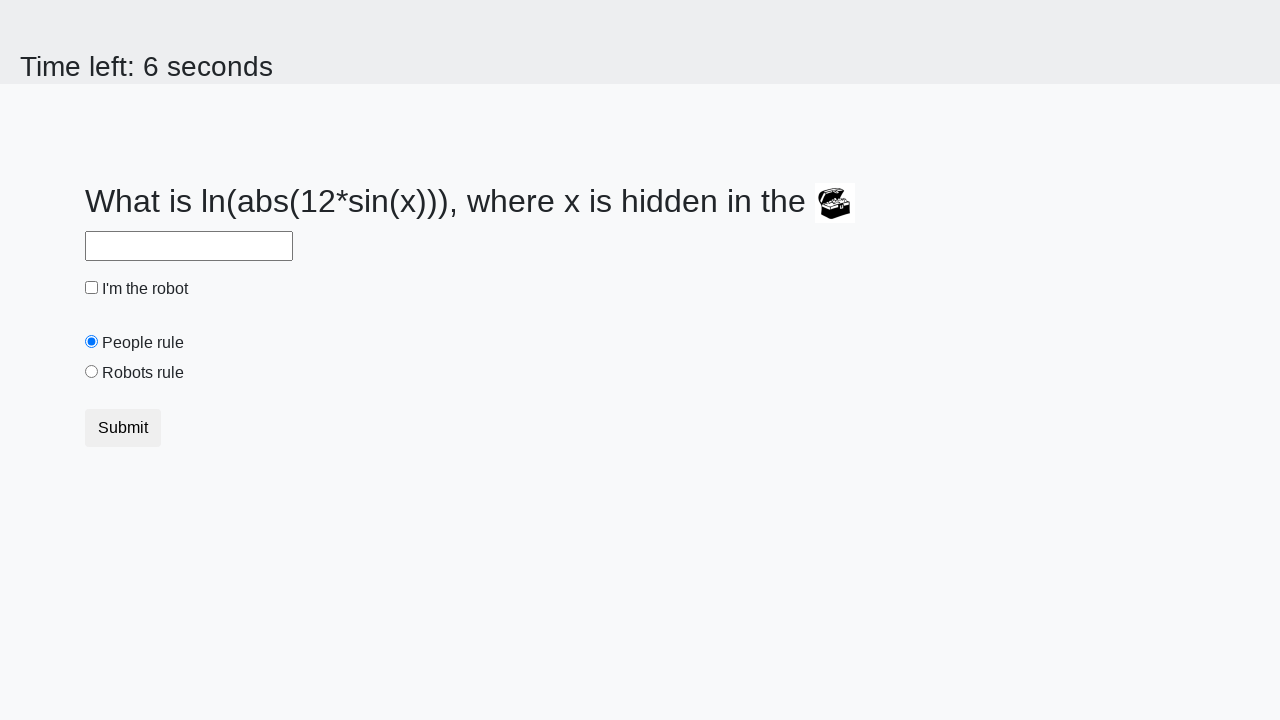

Filled answer field with calculated result: 1.3238110031416548 on #answer
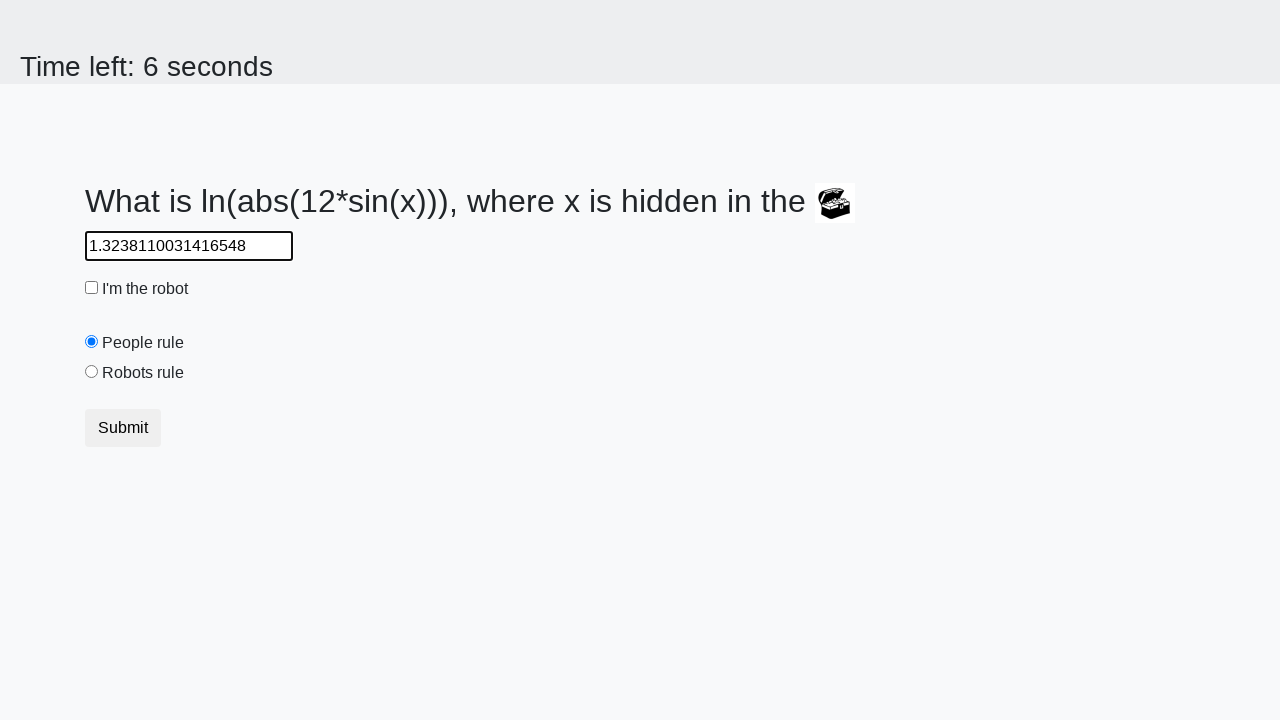

Clicked robot checkbox at (92, 288) on #robotCheckbox
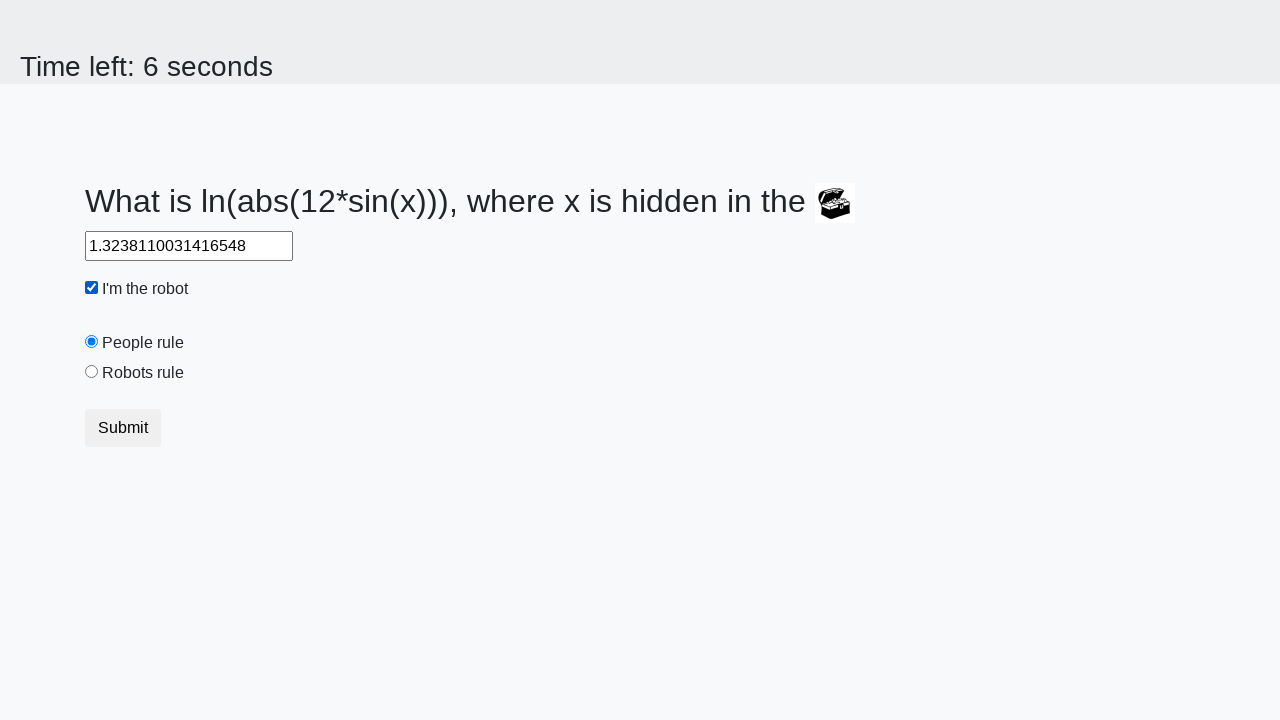

Clicked robots rule radio button at (92, 372) on #robotsRule
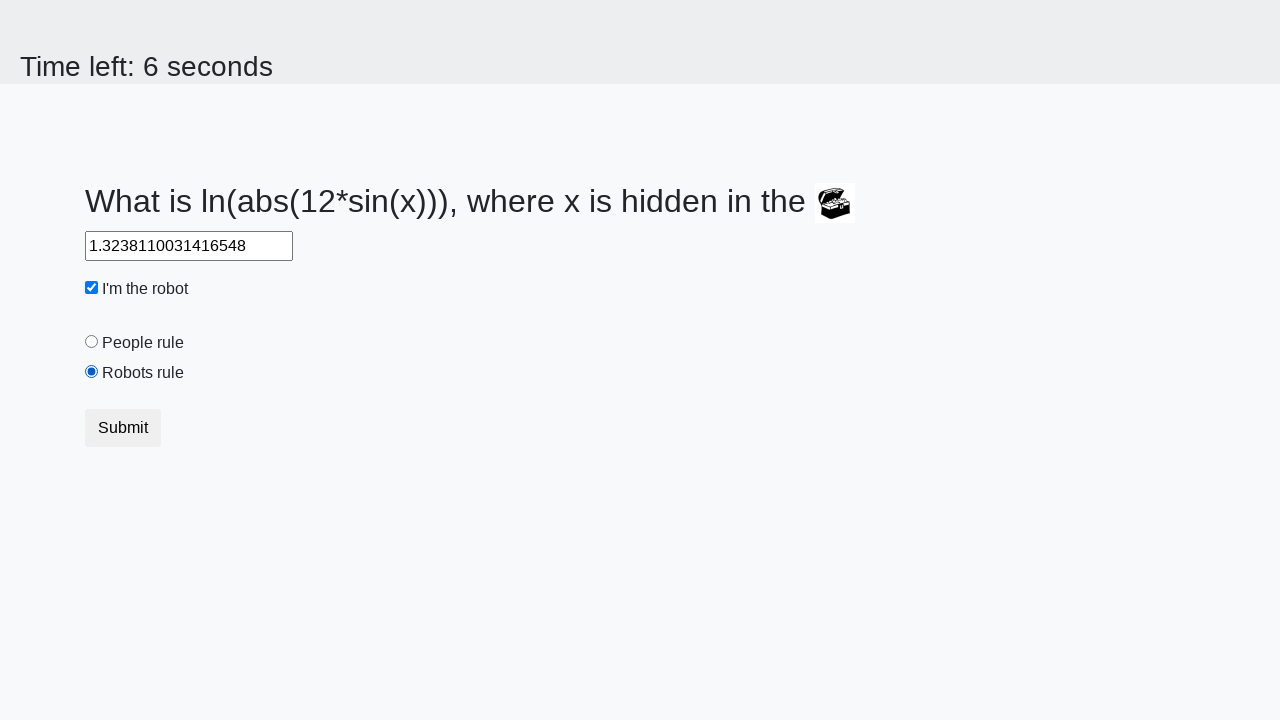

Submitted form at (123, 428) on .btn-default
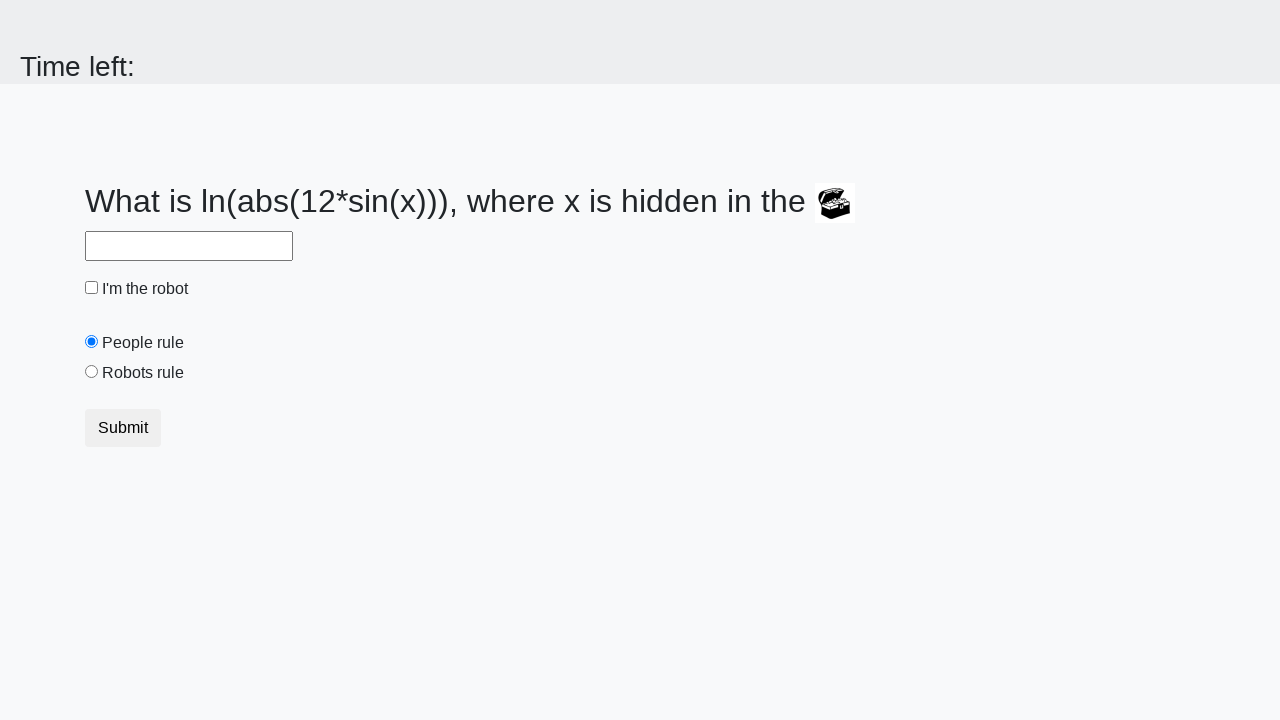

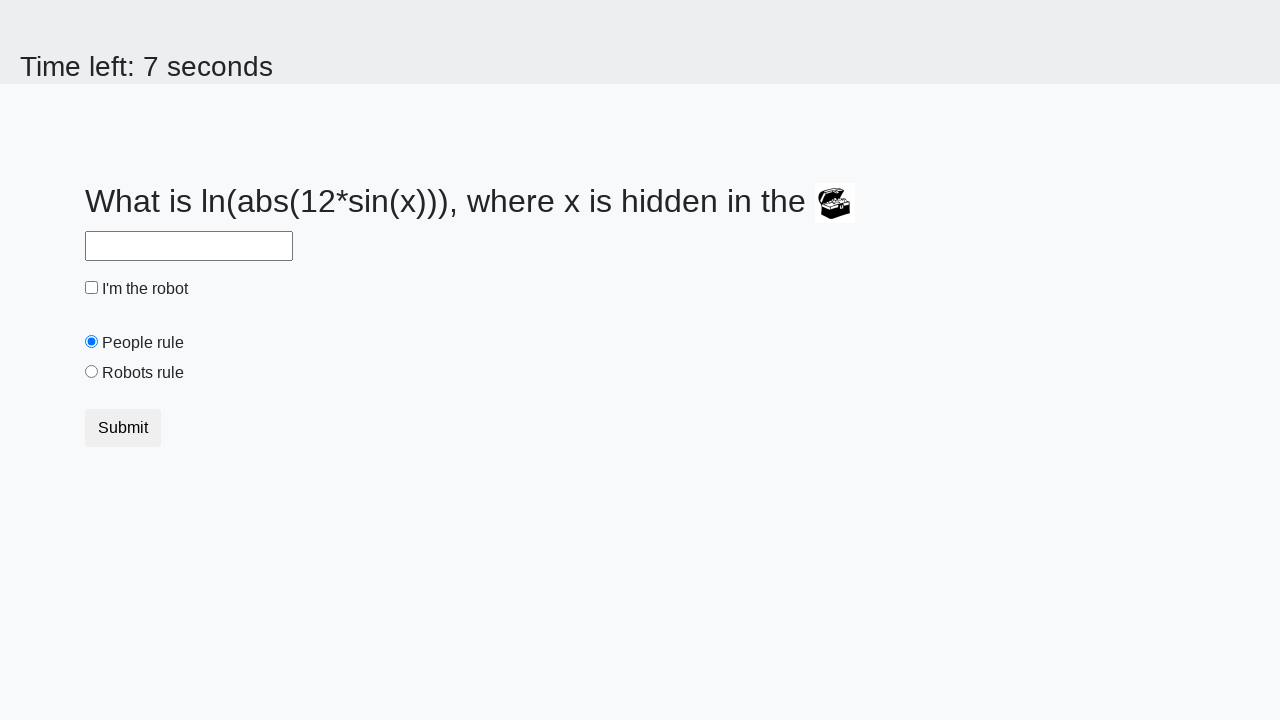